Tests signup form with invalid data format to verify validation

Starting URL: https://selenium-blog.herokuapp.com

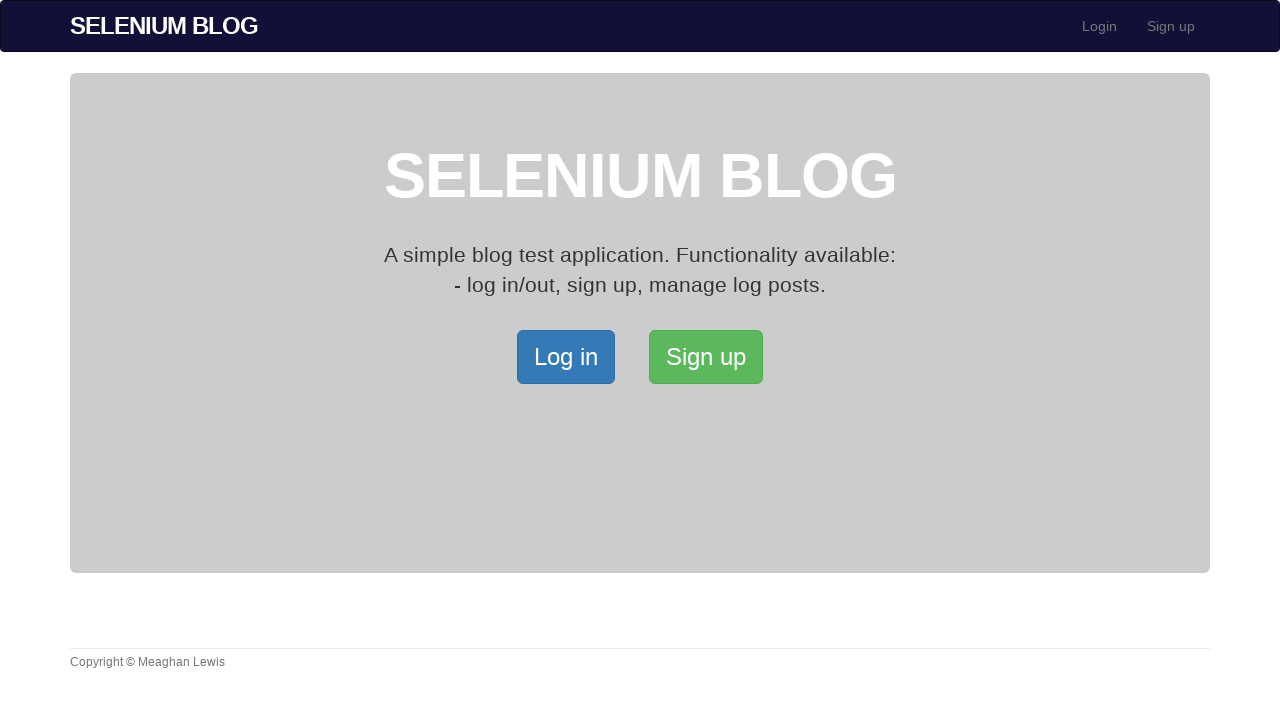

Clicked signup button to open signup page at (706, 357) on xpath=/html/body/div[2]/div/a[2]
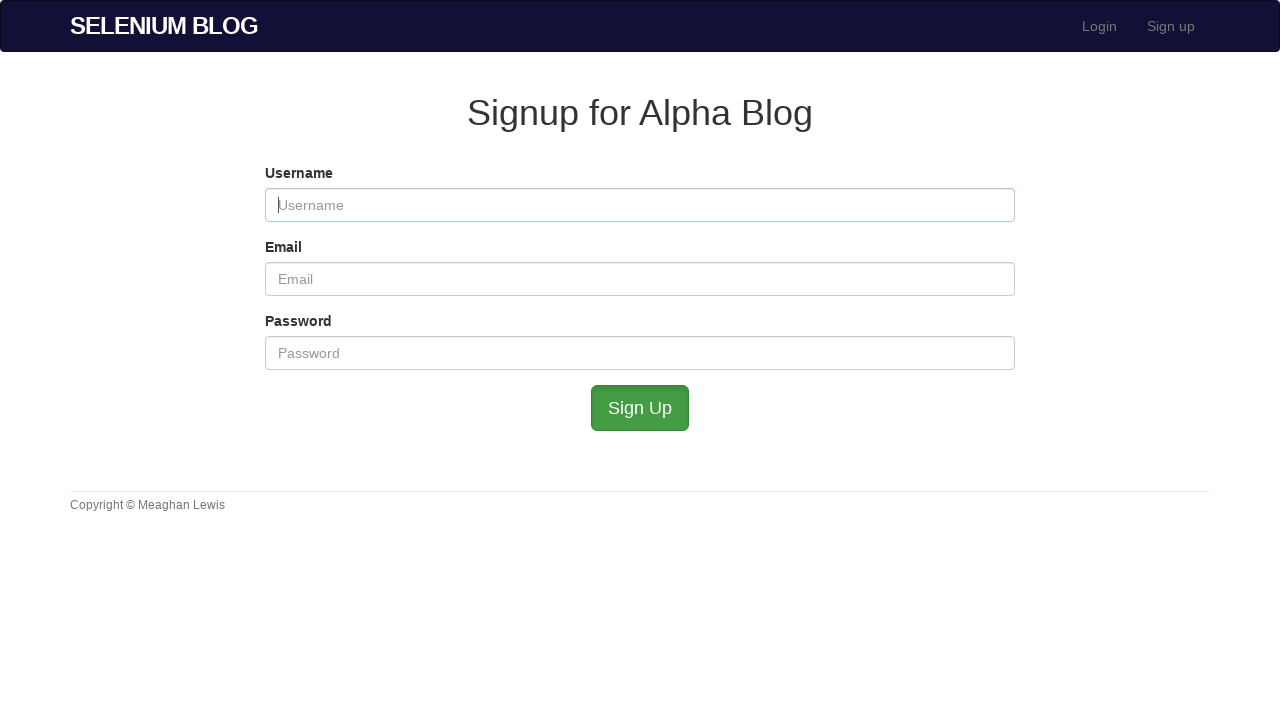

Filled username field with 'mummy' on #user_username
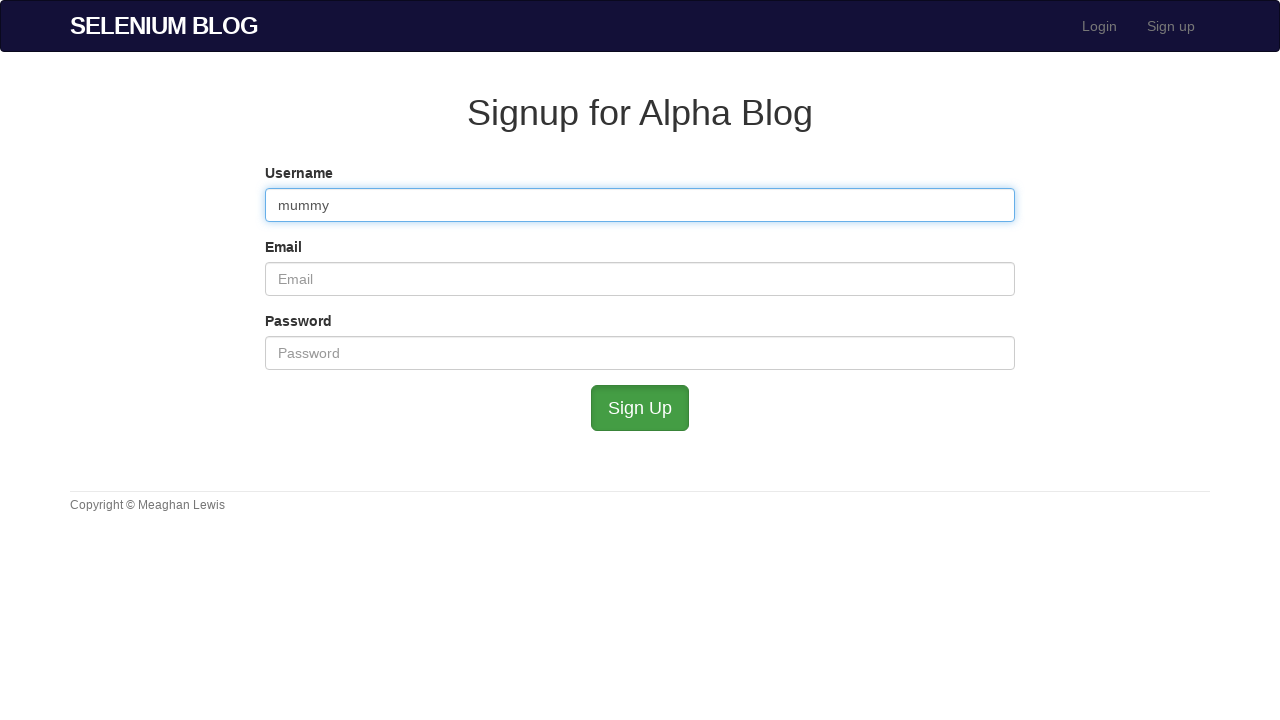

Filled email field with invalid data 'blank' on #user_email
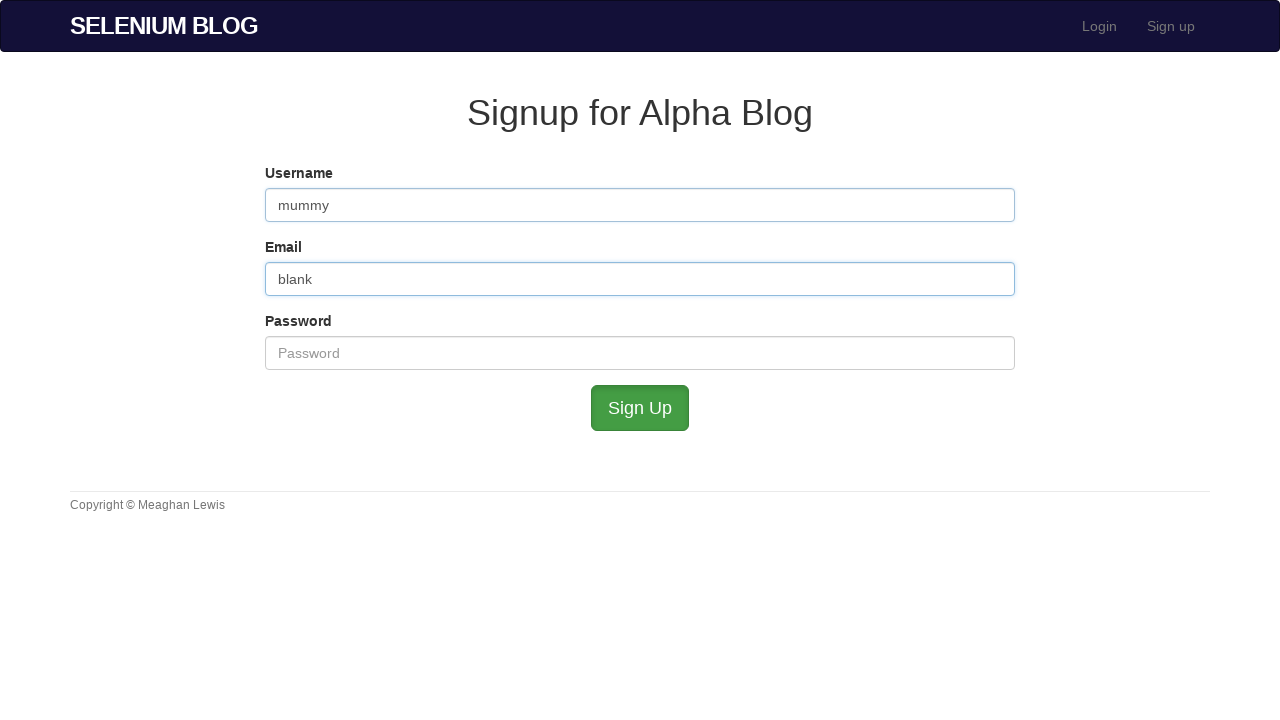

Filled password field with '4020' on #user_password
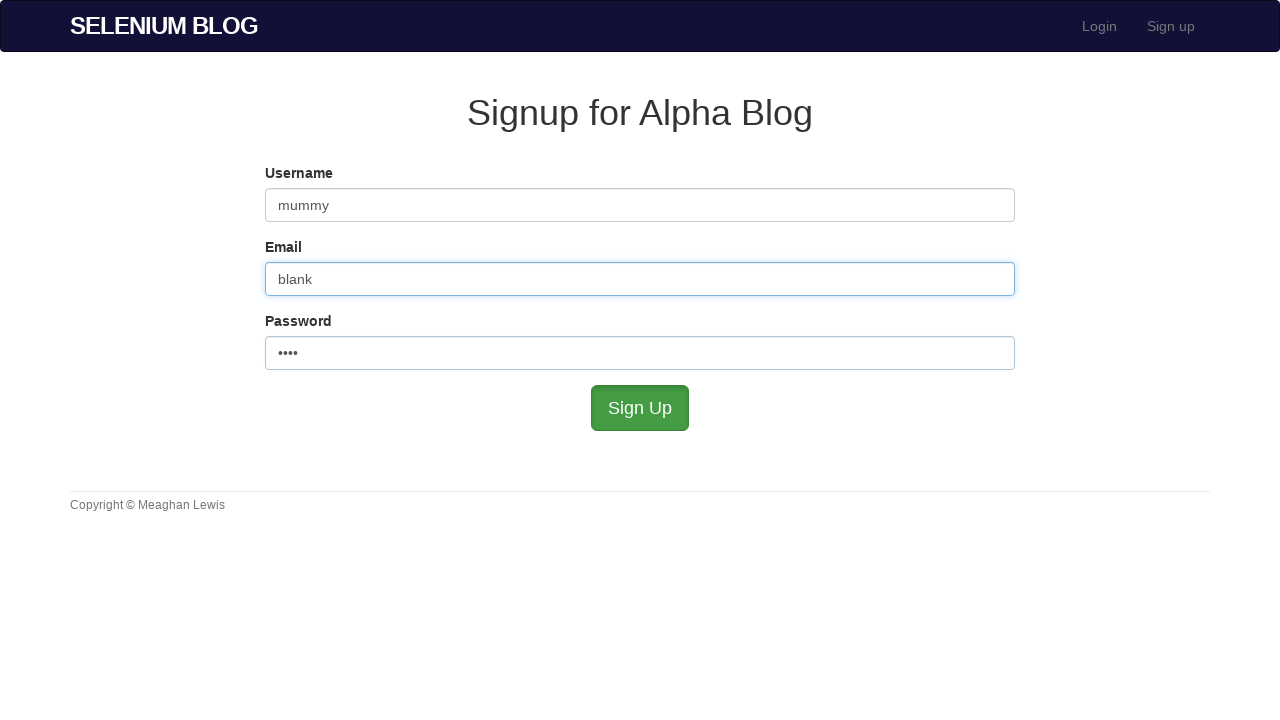

Clicked submit button to submit signup form with invalid data at (640, 408) on #submit
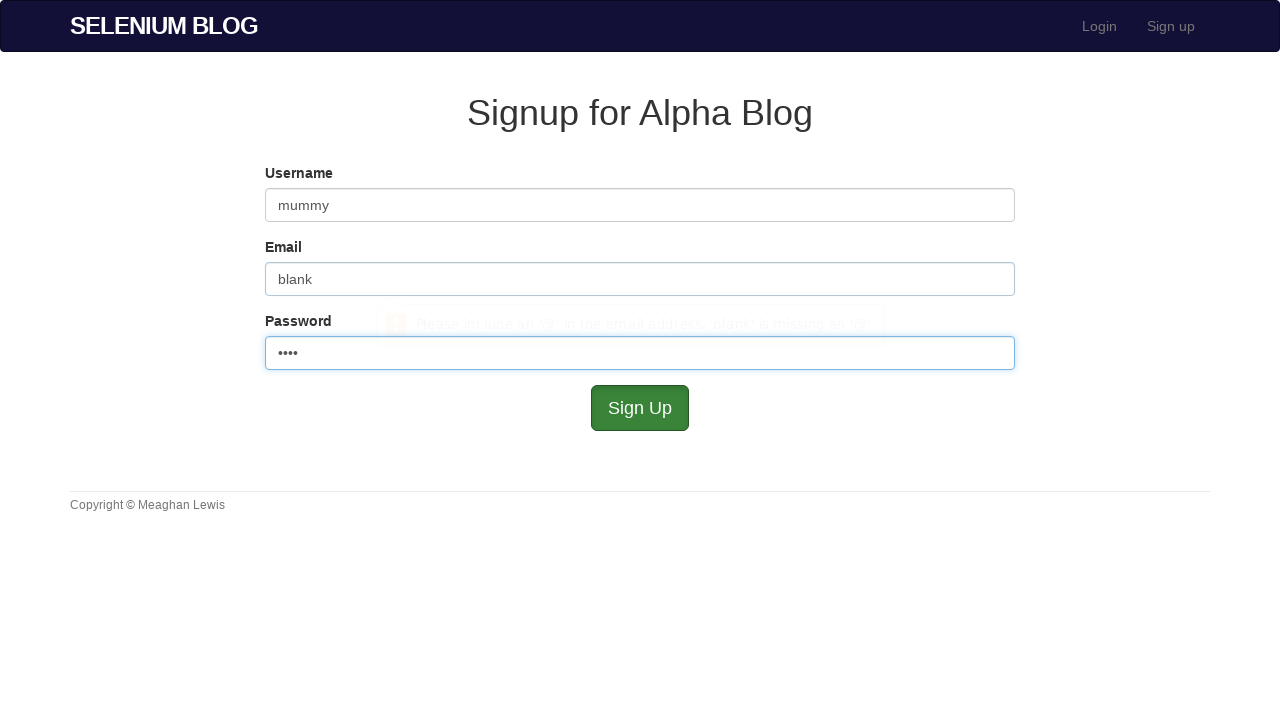

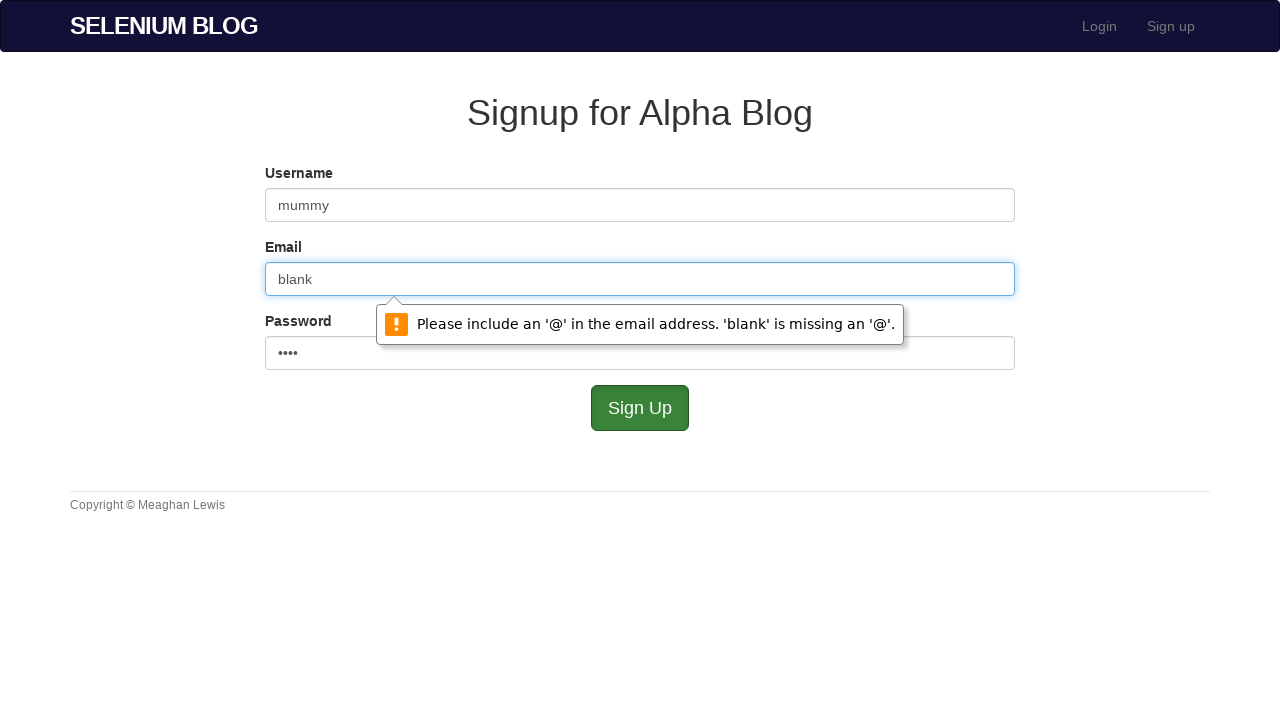